Tests page scrolling functionality by scrolling to a specific element (comboBox) on a test automation practice page using JavaScript scroll into view.

Starting URL: https://testautomationpractice.blogspot.com/

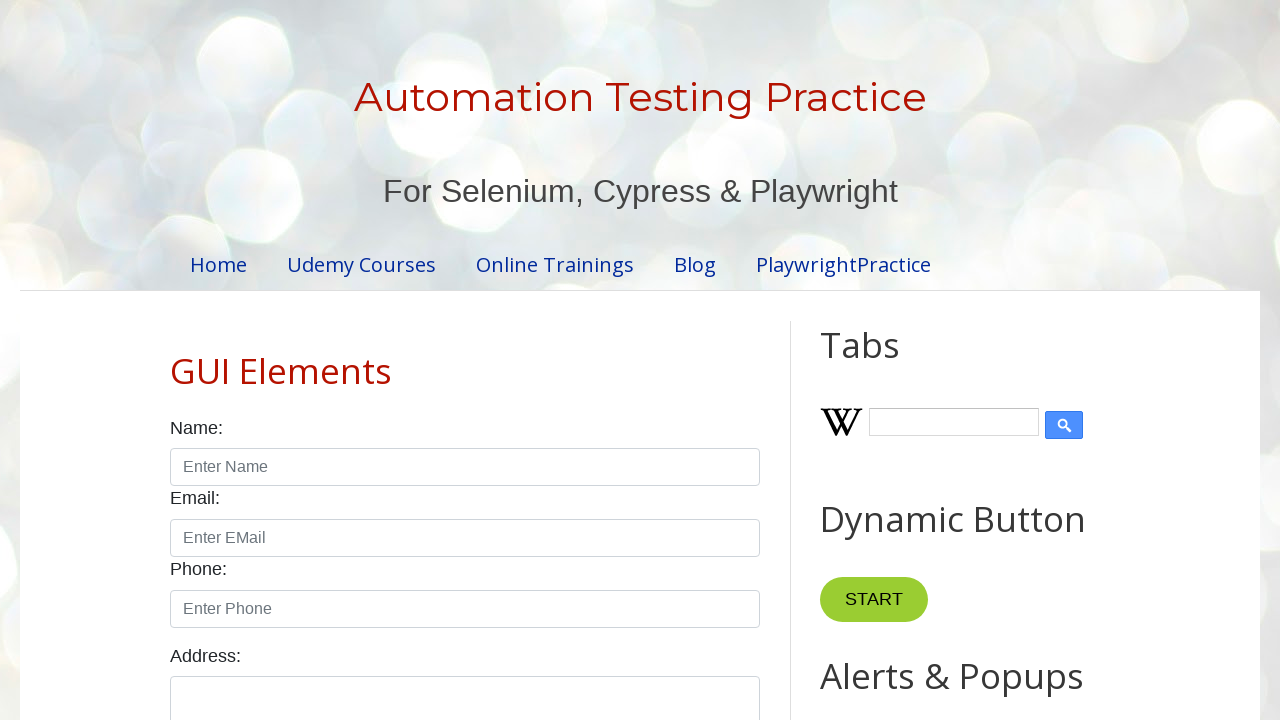

Navigated to test automation practice page
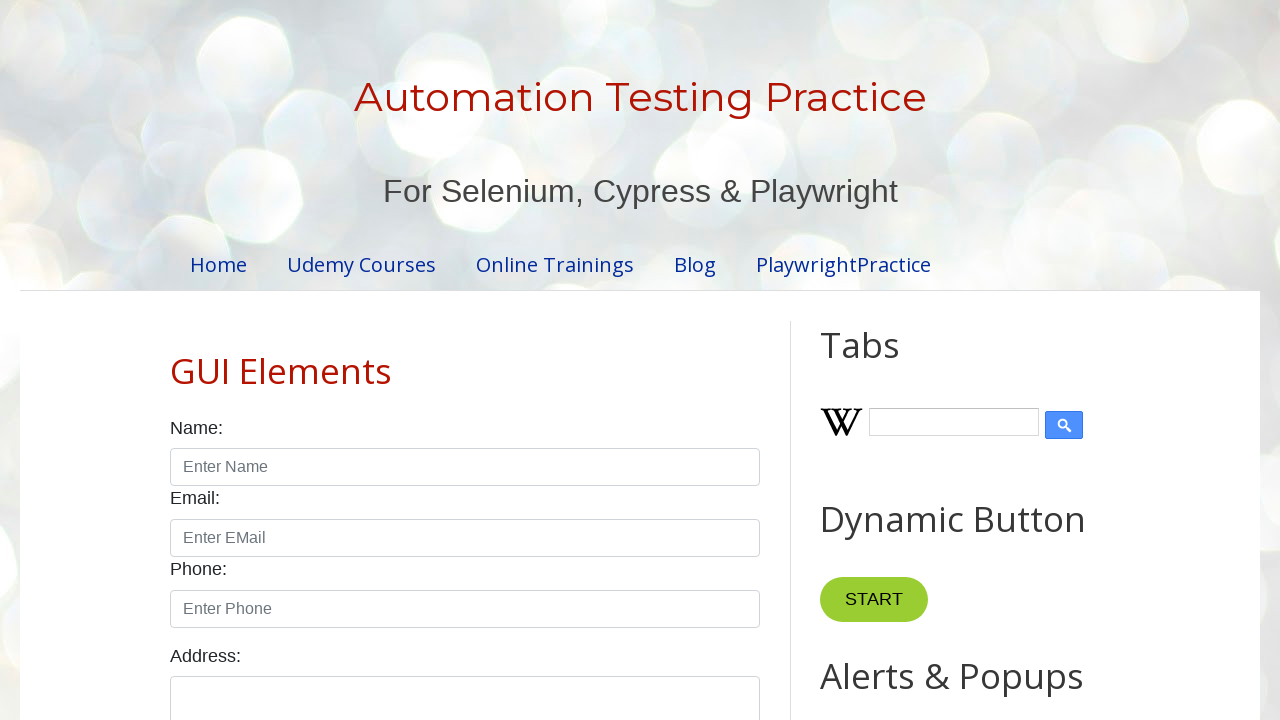

Scrolled to comboBox element using JavaScript scrollIntoView
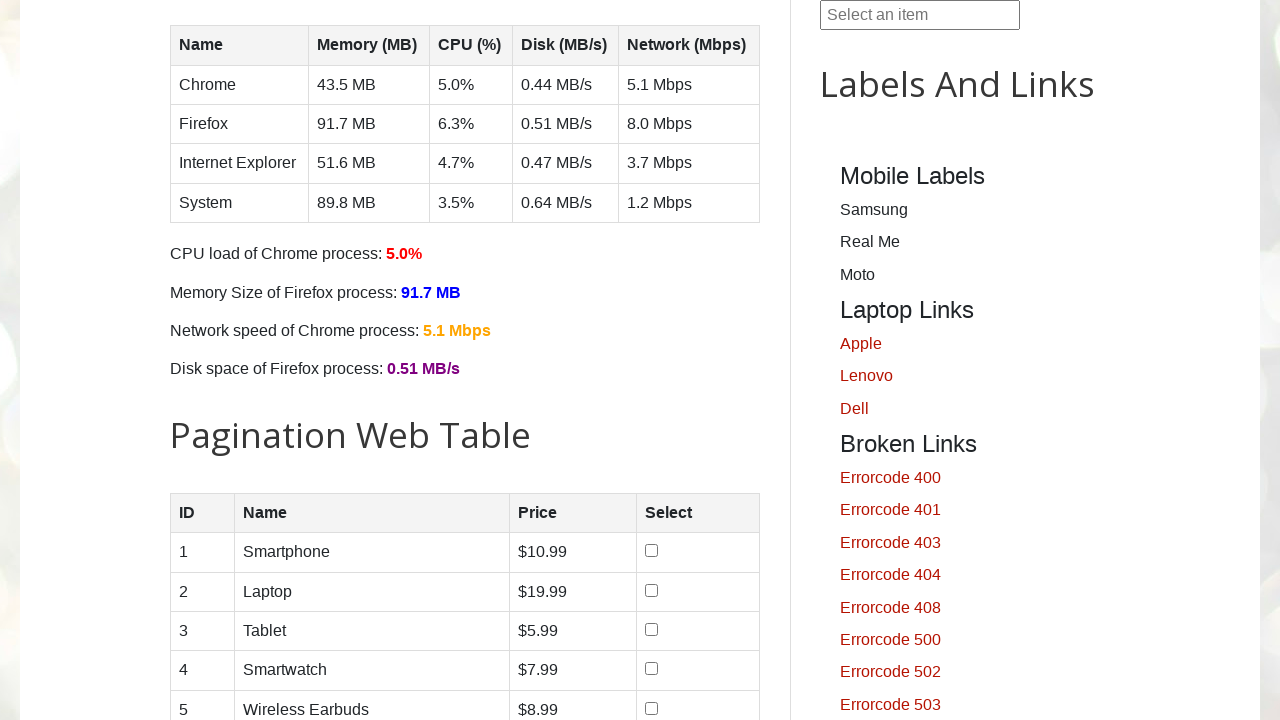

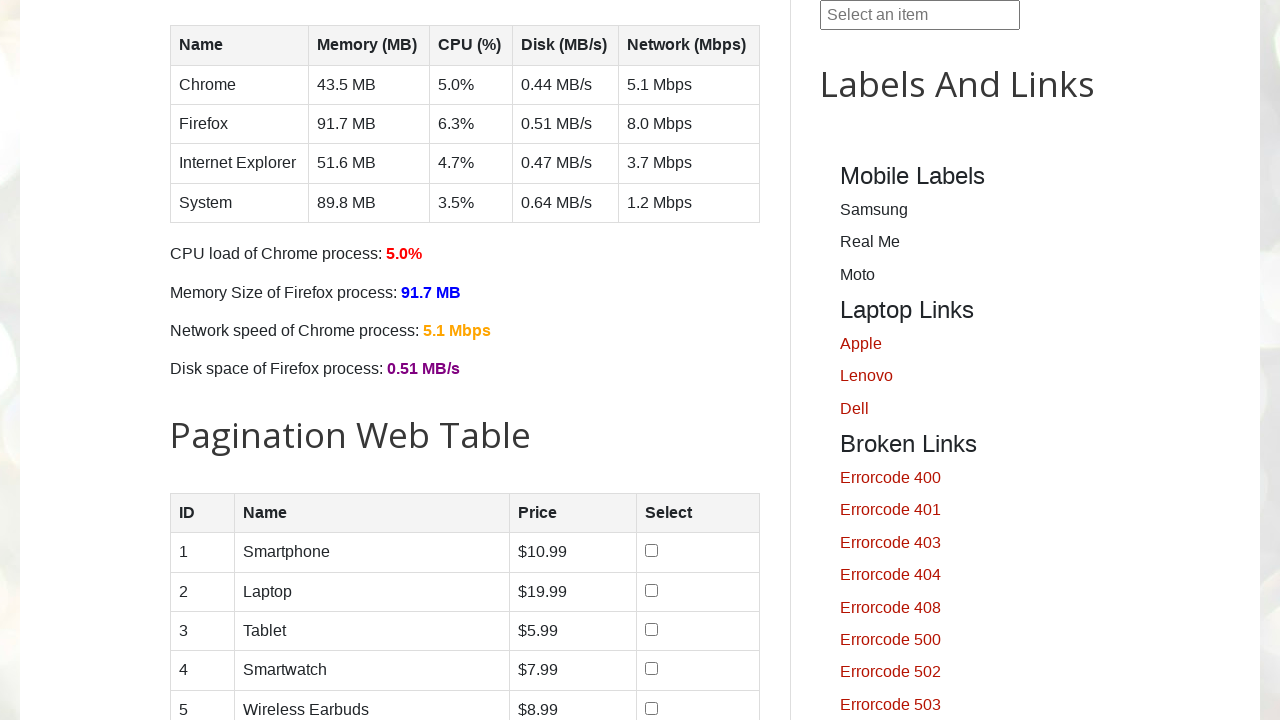